Tests various UI interactions on a practice automation page including selecting a checkbox by value, clicking a radio button, and verifying an element can be hidden by clicking a button.

Starting URL: https://rahulshettyacademy.com/AutomationPractice/

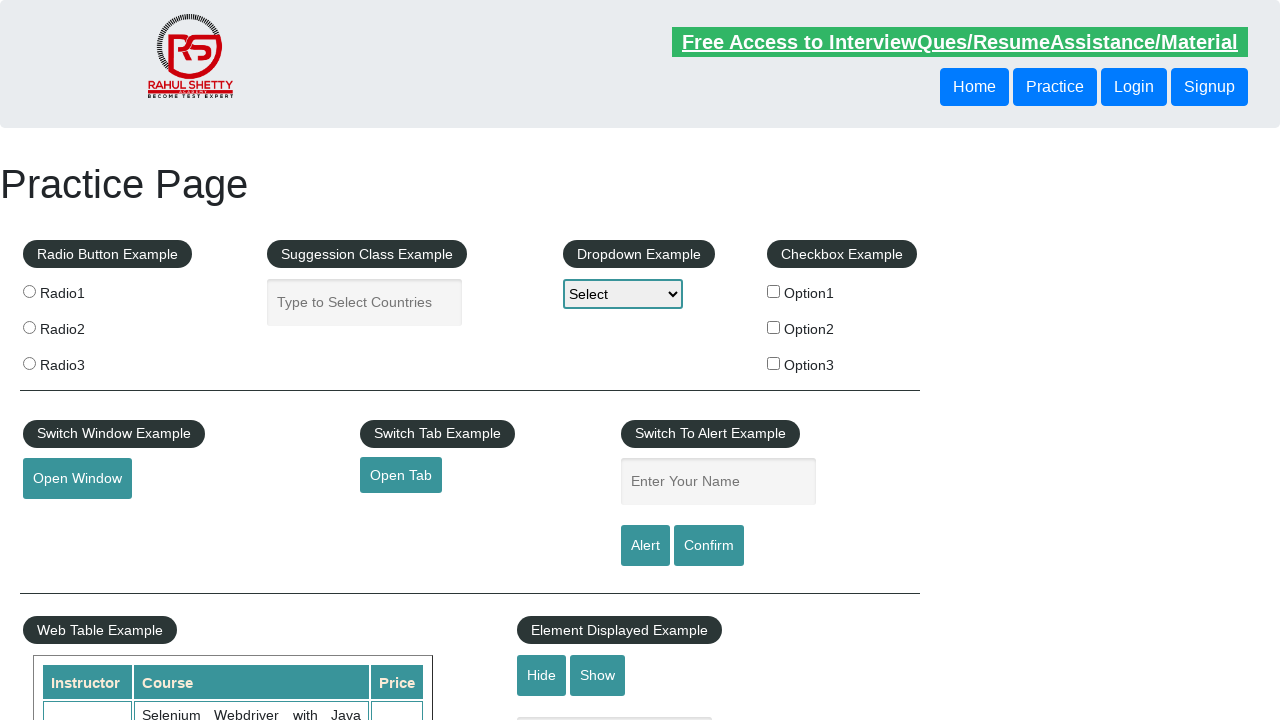

Located all checkboxes on the page
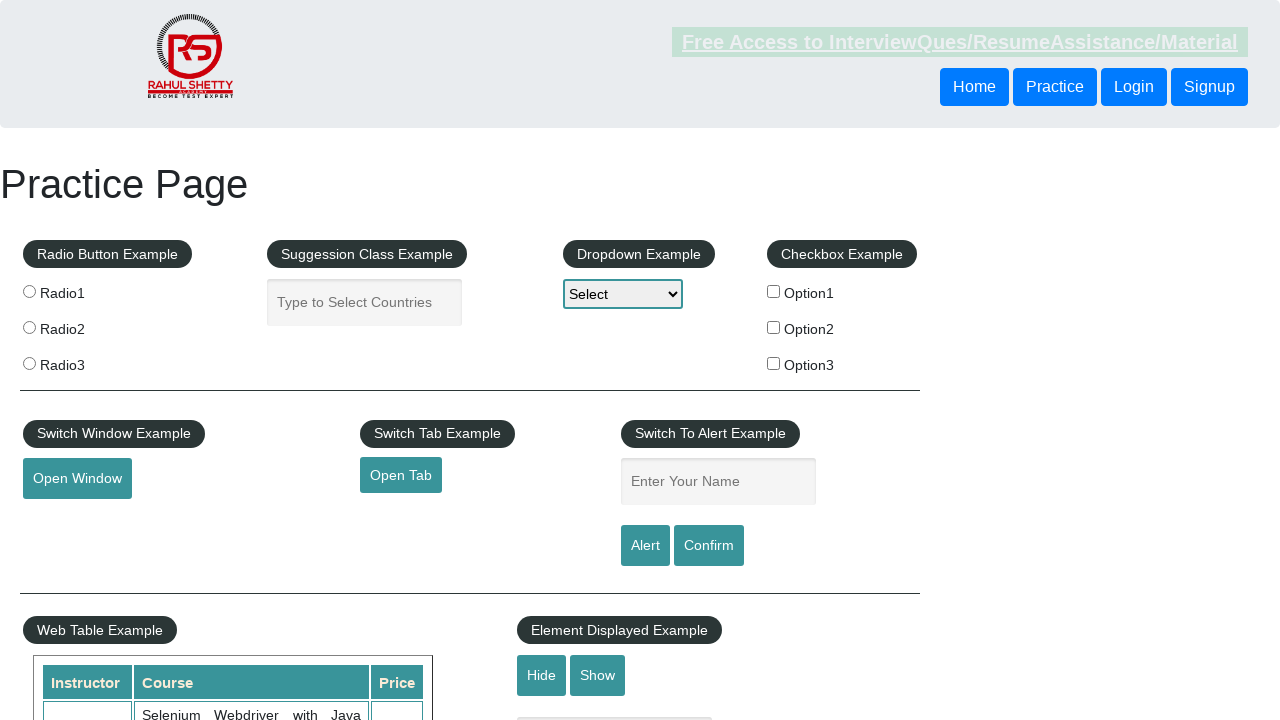

Clicked checkbox with value 'option2' at (774, 327) on xpath=//input[@type='checkbox'] >> nth=1
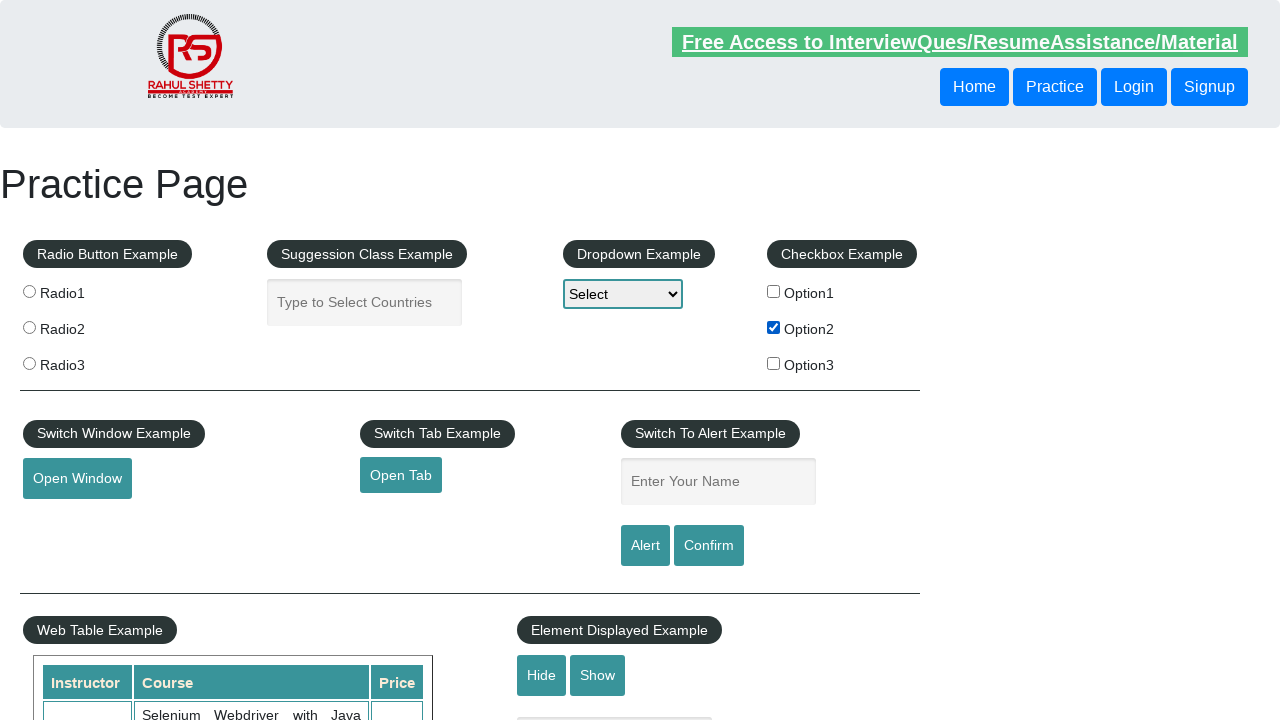

Located all radio buttons on the page
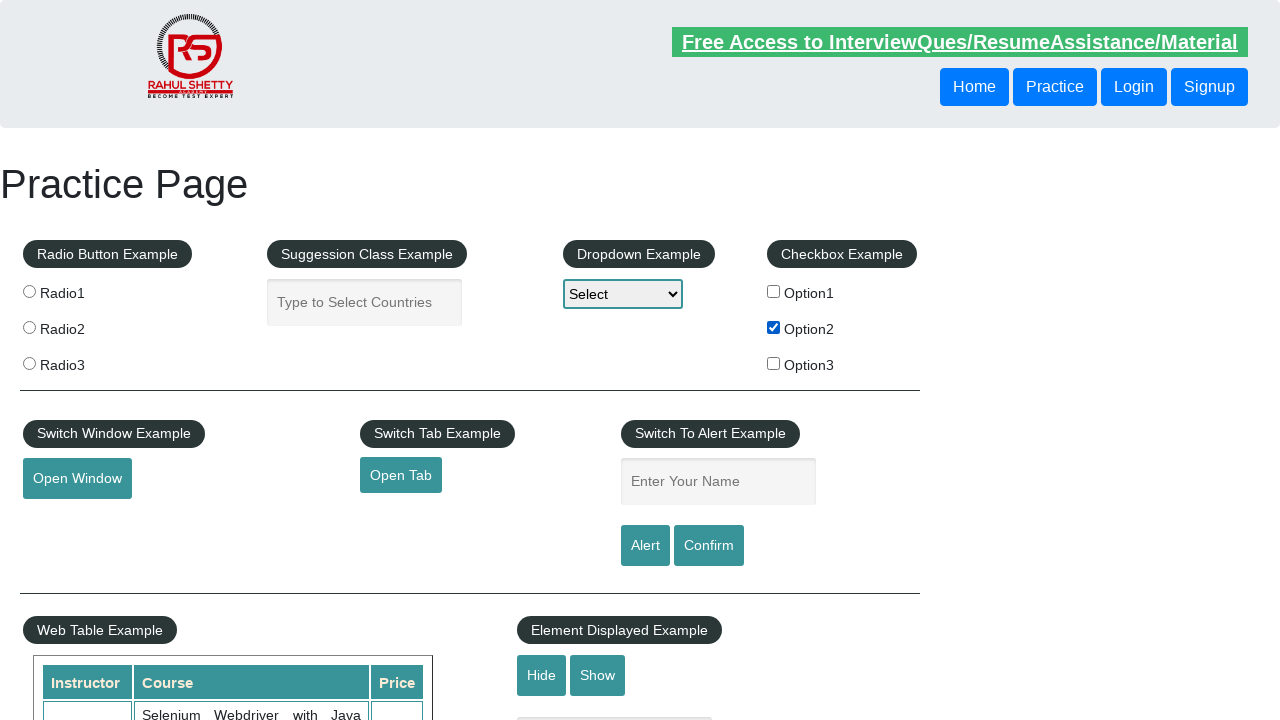

Clicked the third radio button at (29, 363) on .radioButton >> nth=2
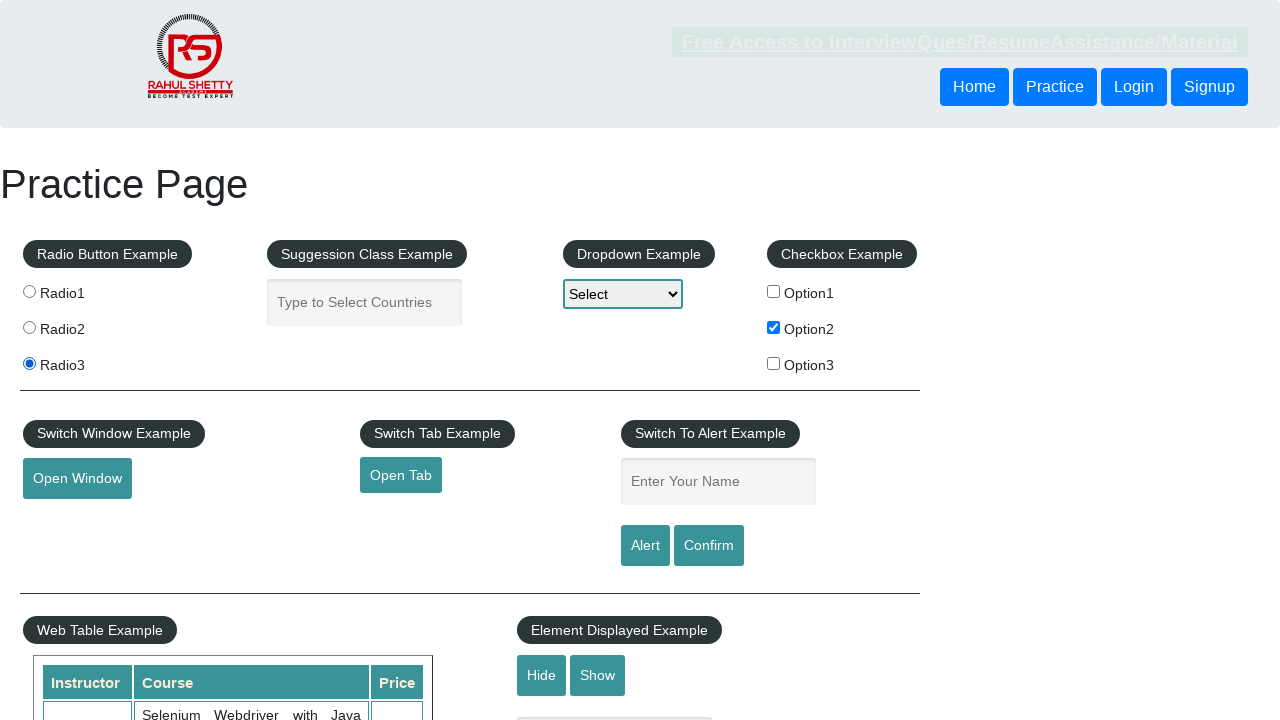

Verified that displayed-text input is visible
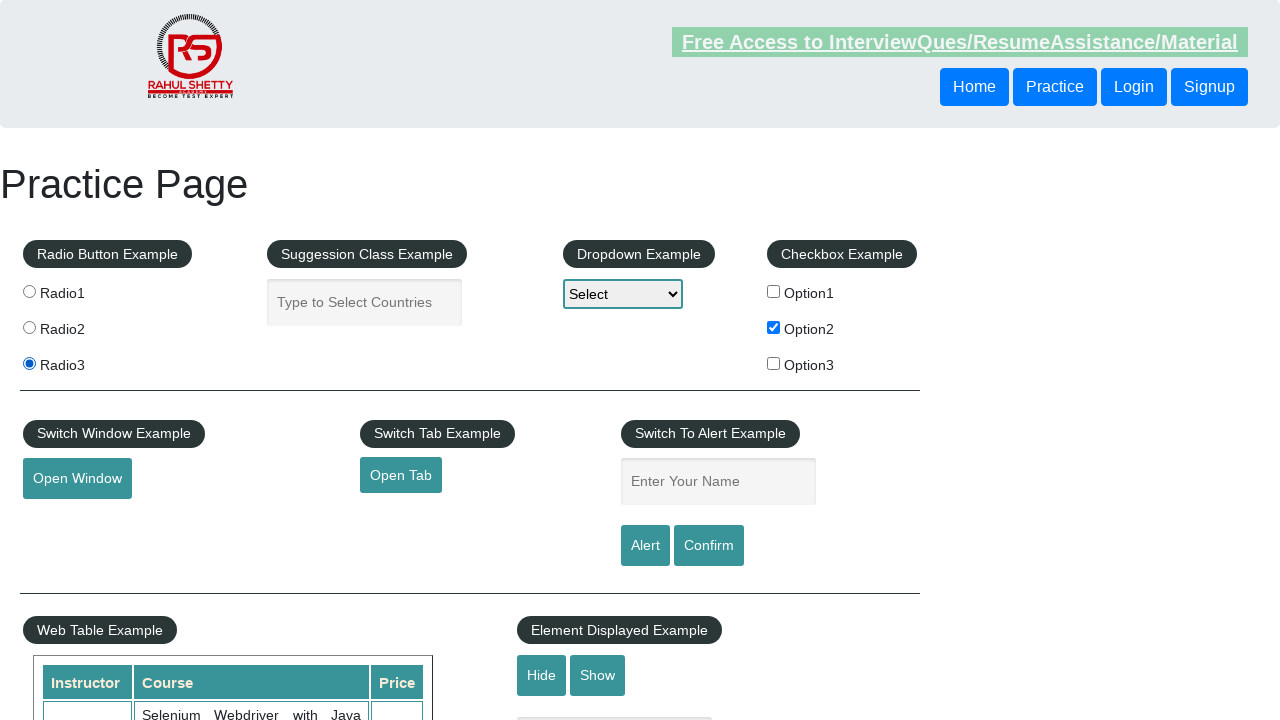

Clicked the hide button to hide the text box at (542, 675) on xpath=//input[@id='hide-textbox']
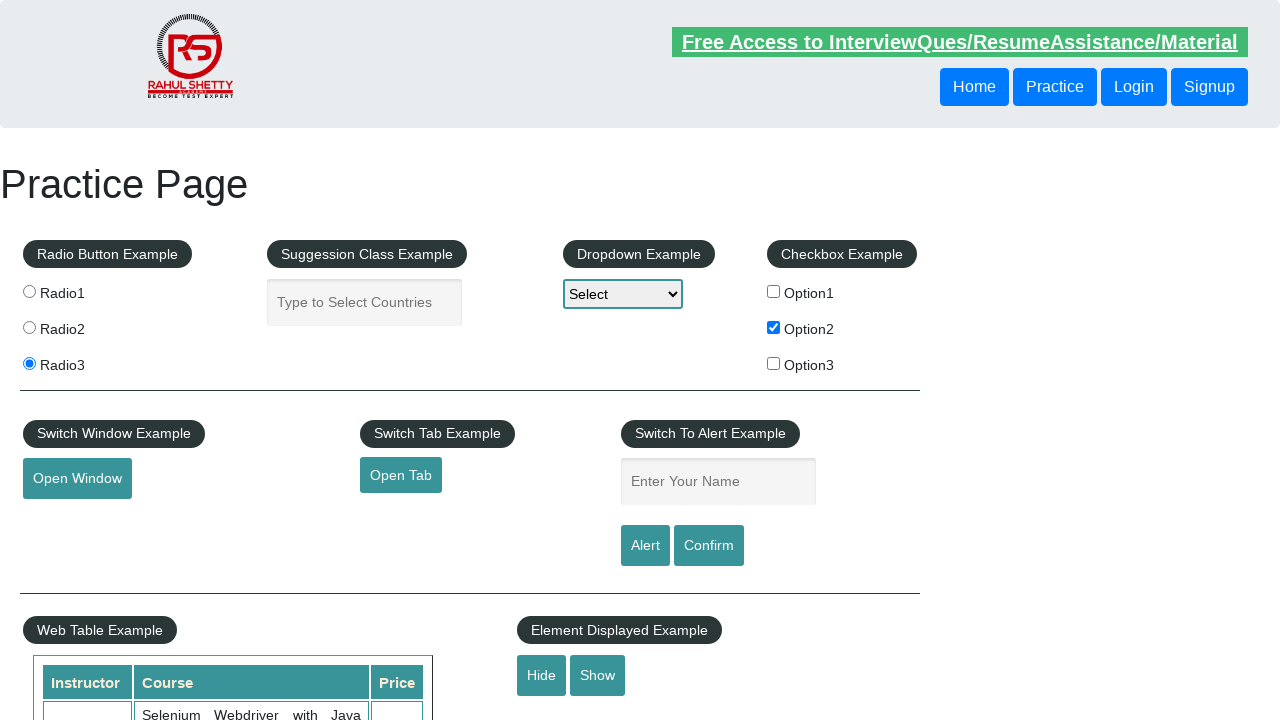

Verified that displayed-text input is now hidden
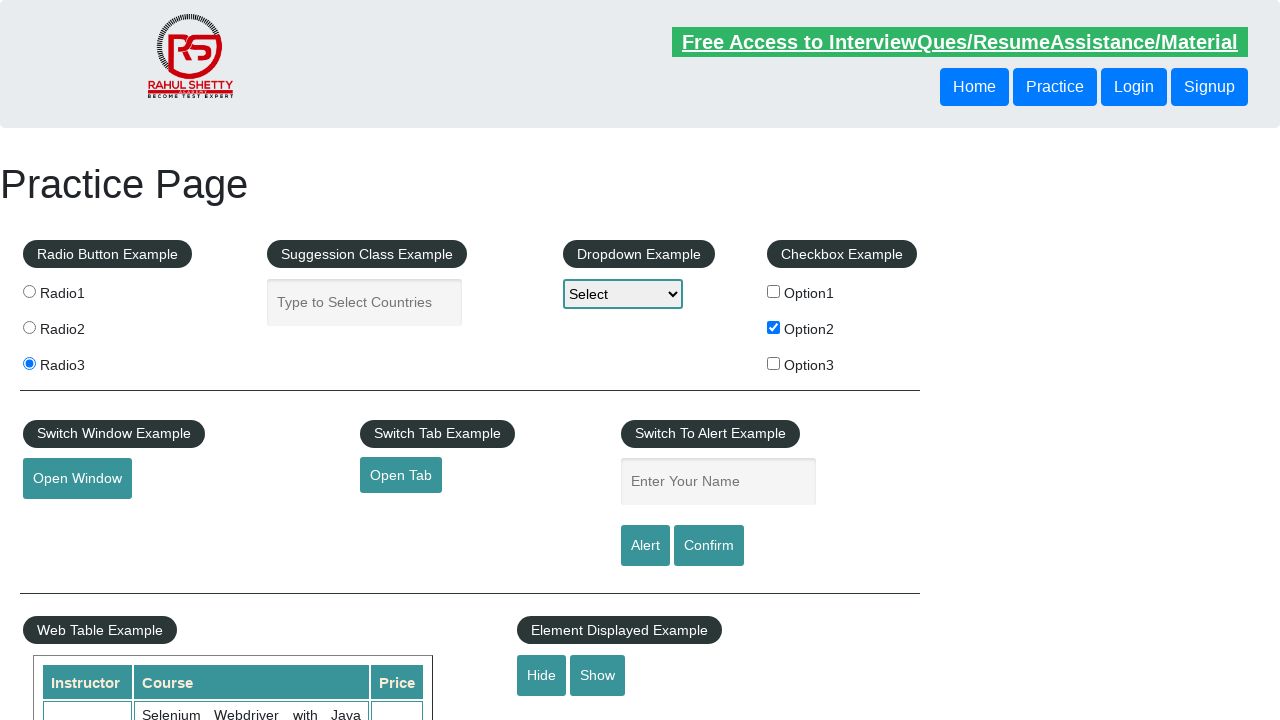

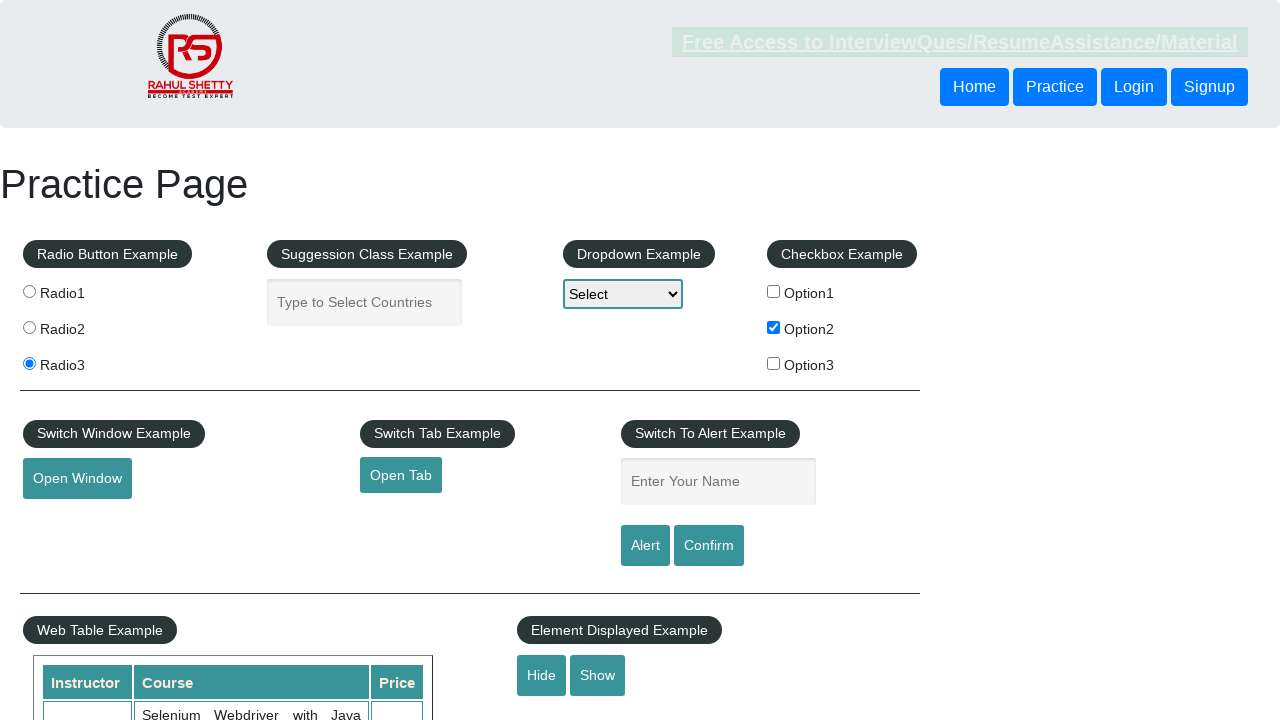